Navigates to an OpenCart product category page and clicks on the iMac product link to verify it exists and is accessible

Starting URL: https://naveenautomationlabs.com/opencart/index.php?route=product/category&path=20_27

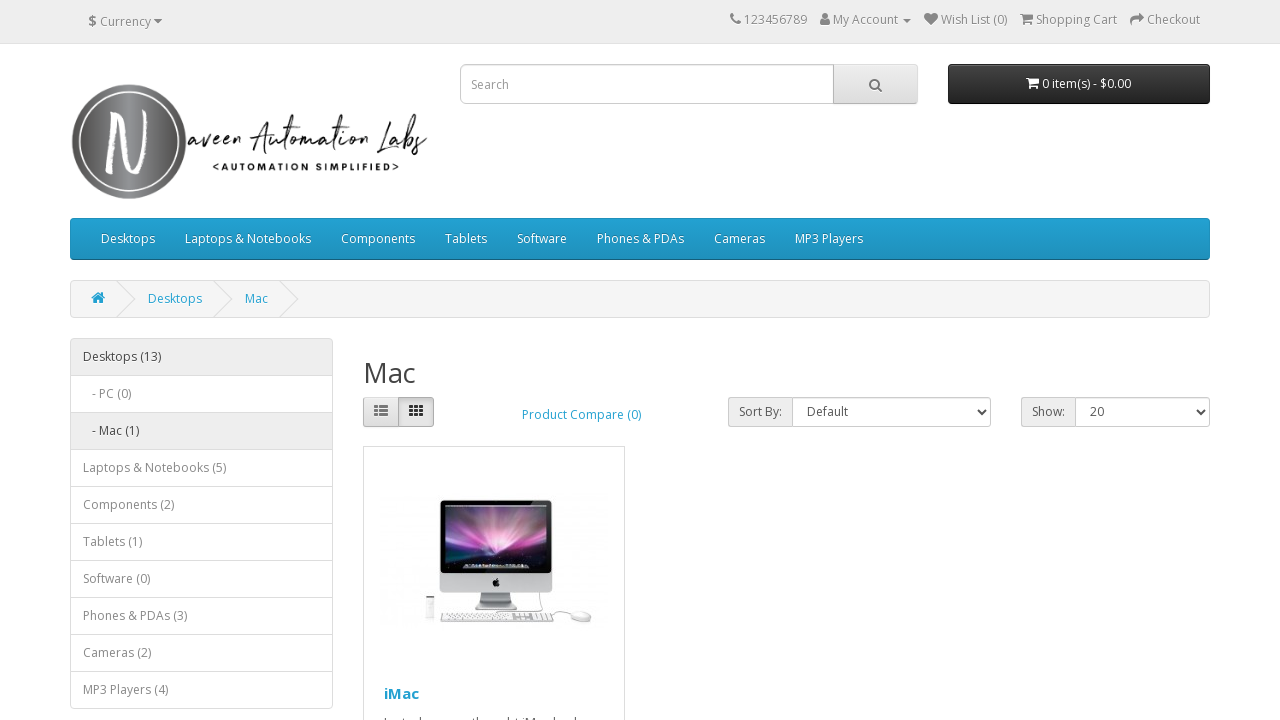

Waited for iMac product link to be present on category page
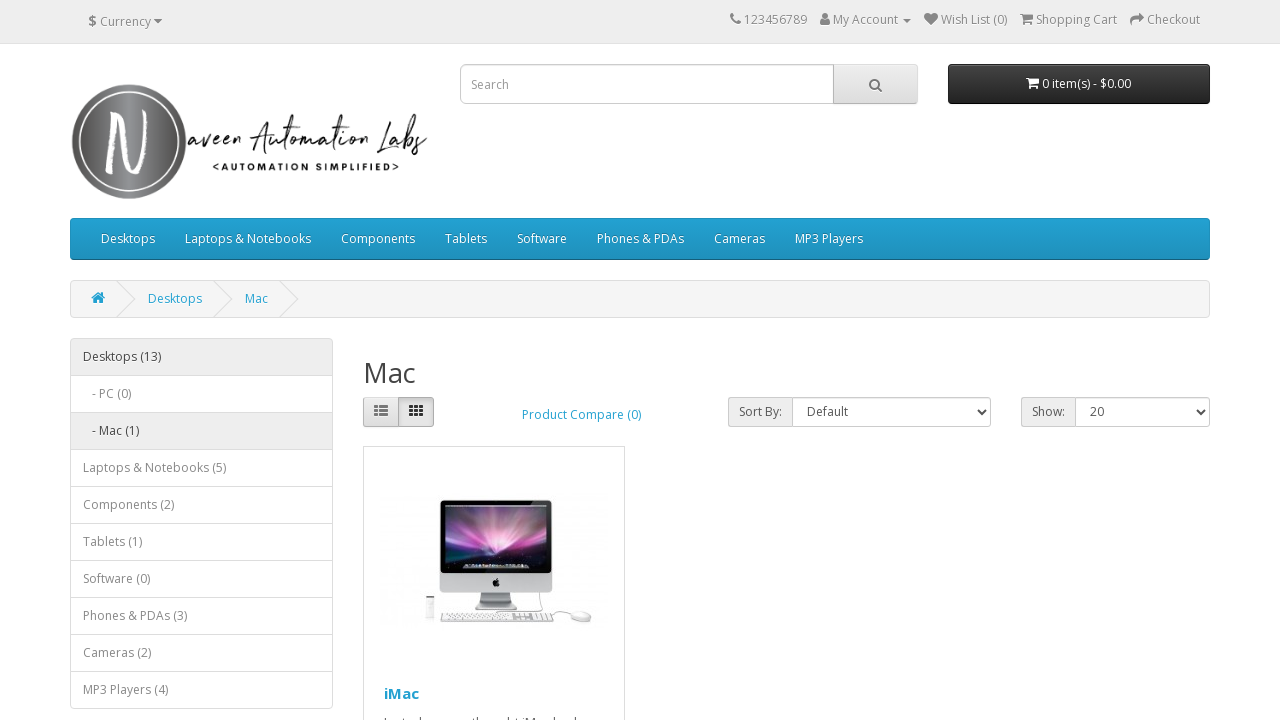

Located the iMac product link element
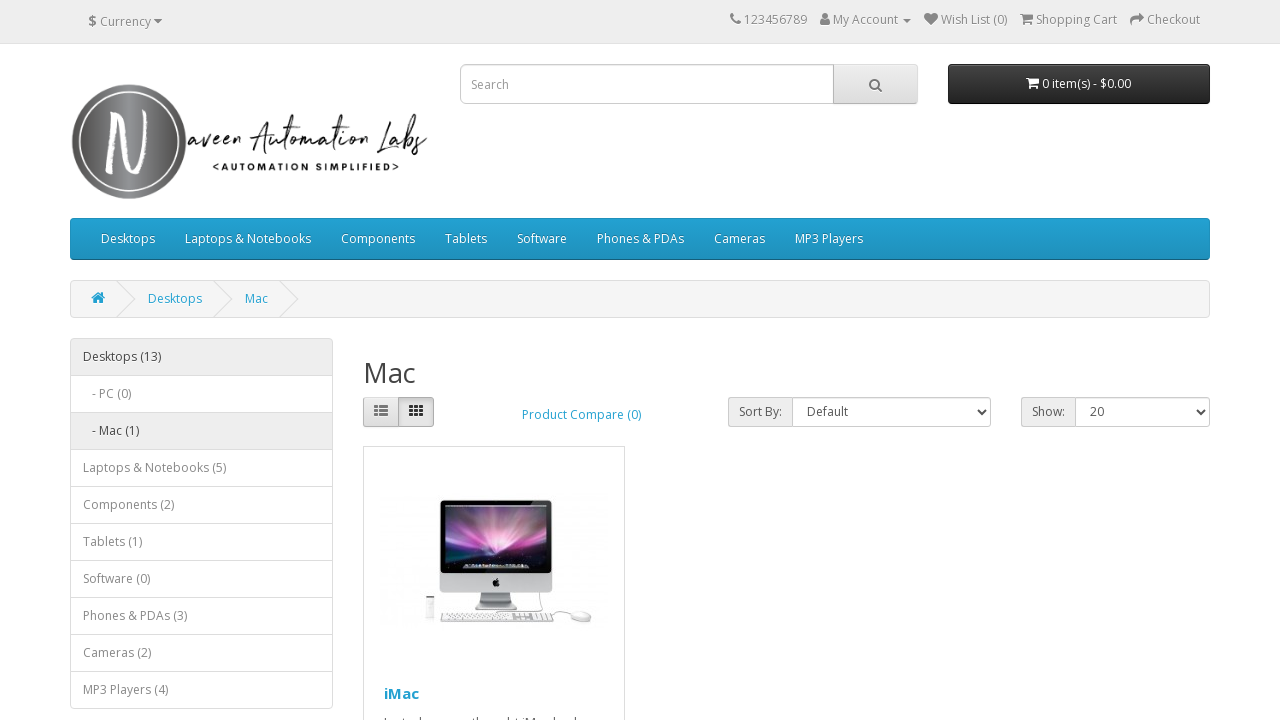

Retrieved href attribute from iMac link: https://naveenautomationlabs.com/opencart/index.php?route=product/product&path=20_27&product_id=41
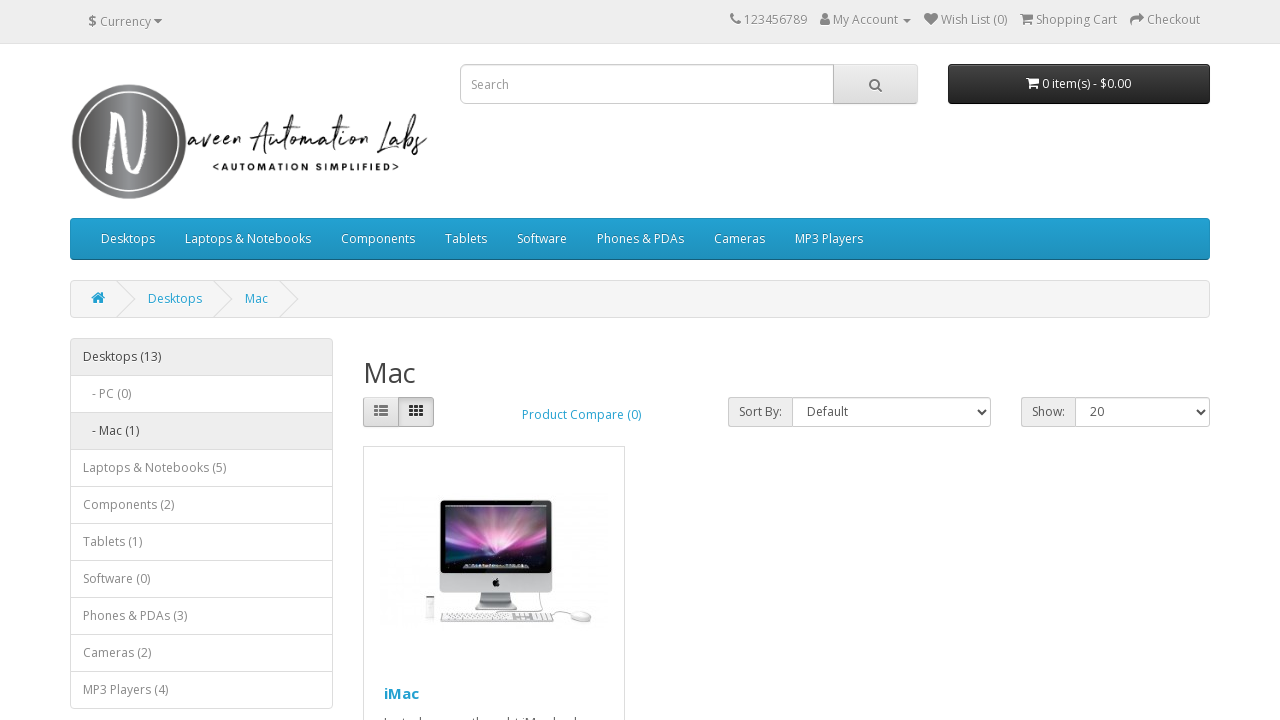

Clicked on iMac product link to navigate to product page at (401, 693) on a:has-text('iMac') >> nth=0
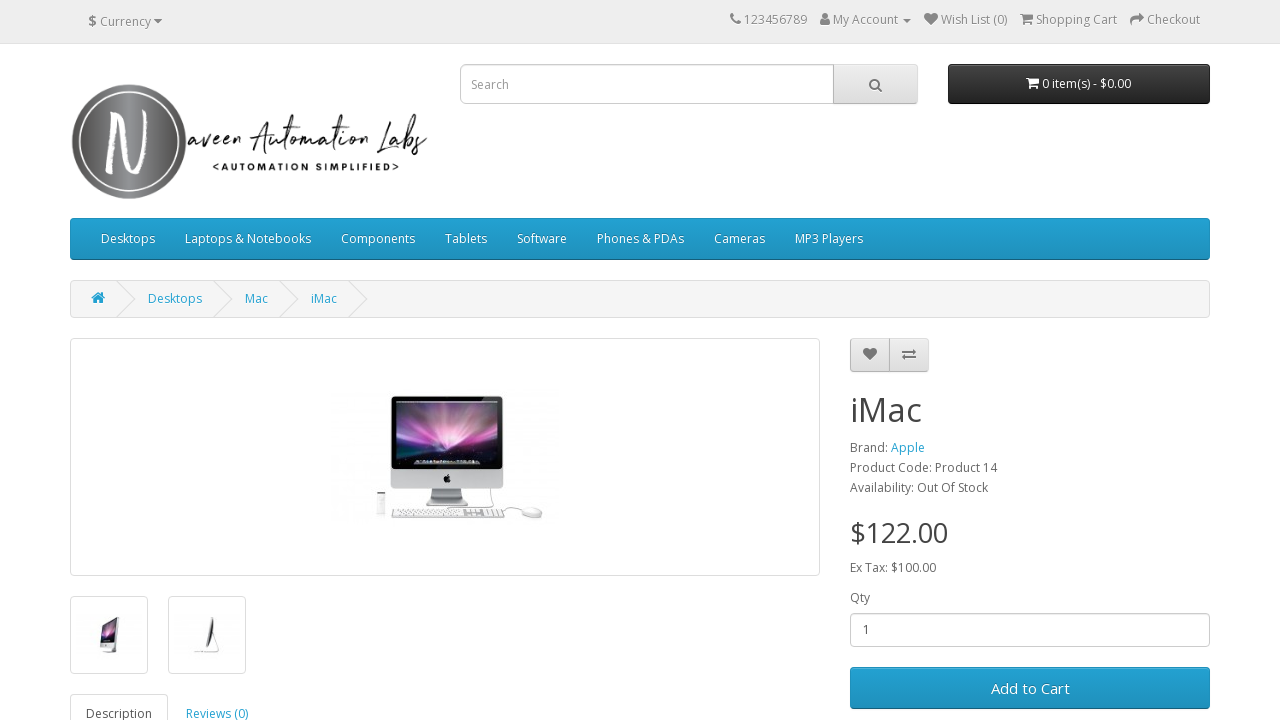

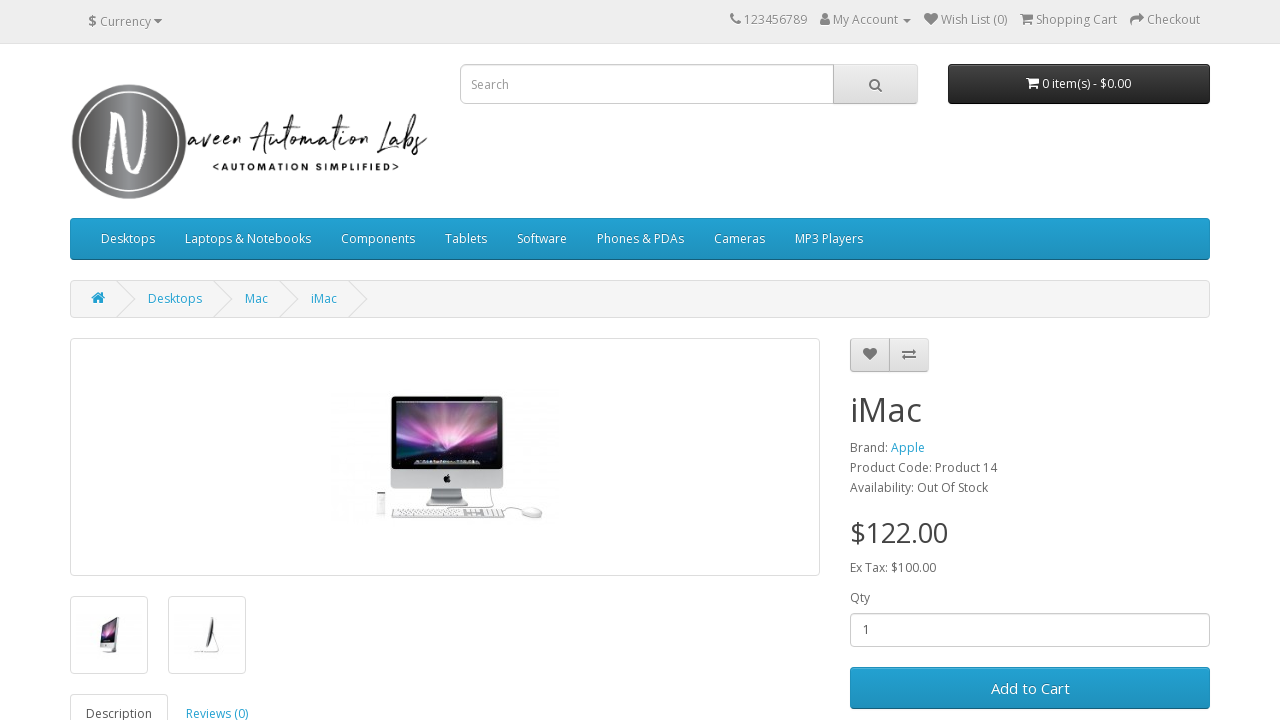